Tests a text box form by filling in user name, email, current address, and permanent address fields, then submitting the form and verifying the email appears in the output.

Starting URL: https://demoqa.com/text-box/

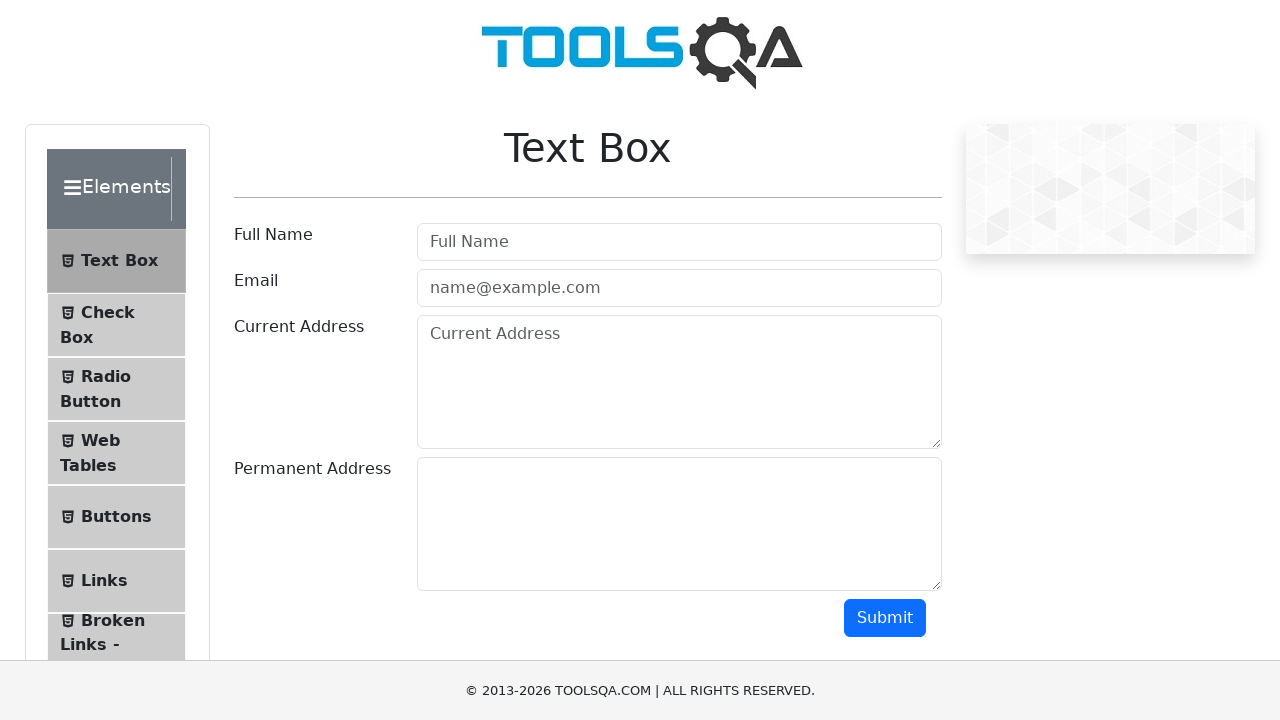

Filled user name field with 'Juan Gomez' on #userName
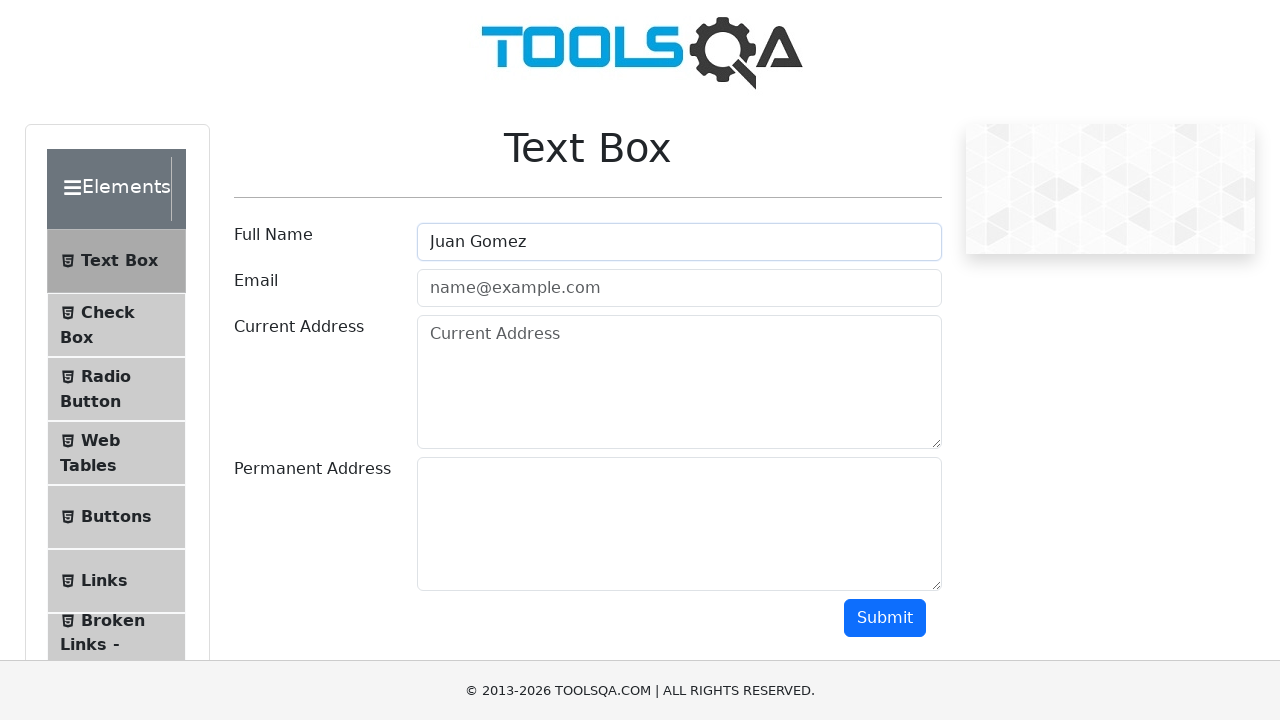

Filled email field with 'gomez@hotmail.com' on #userEmail
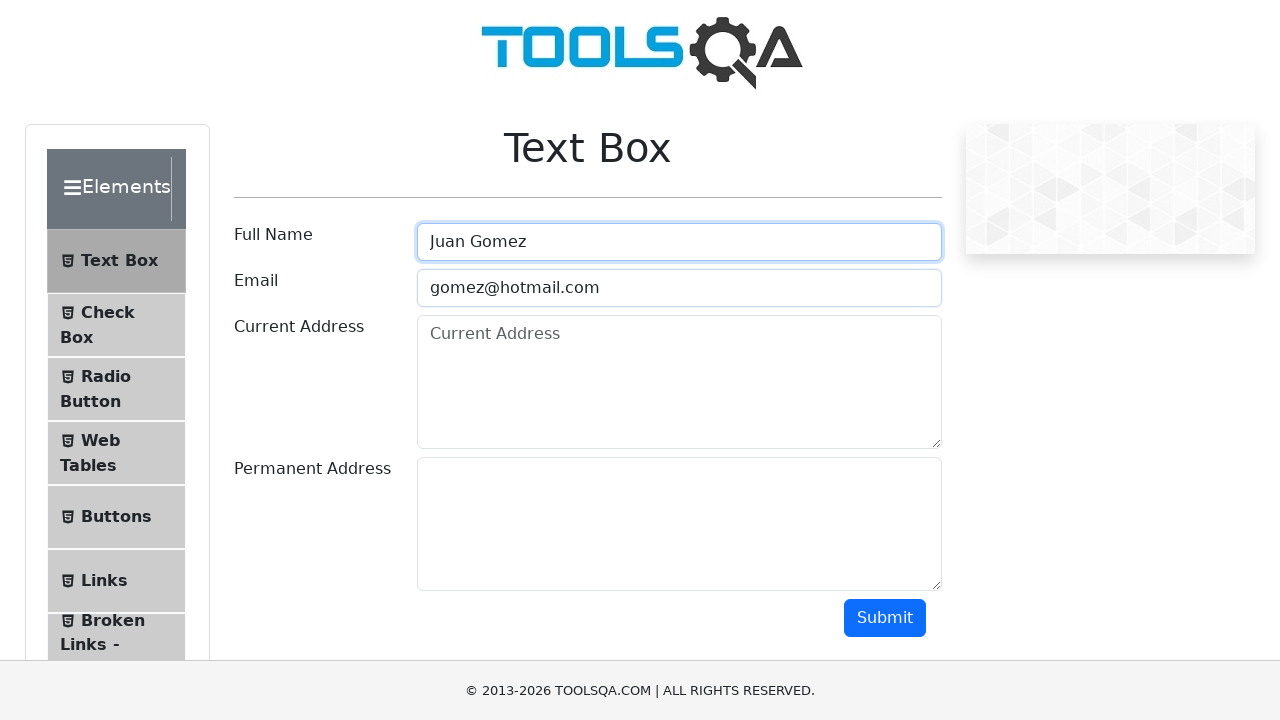

Filled current address field with 'San Juan 2020' on #currentAddress
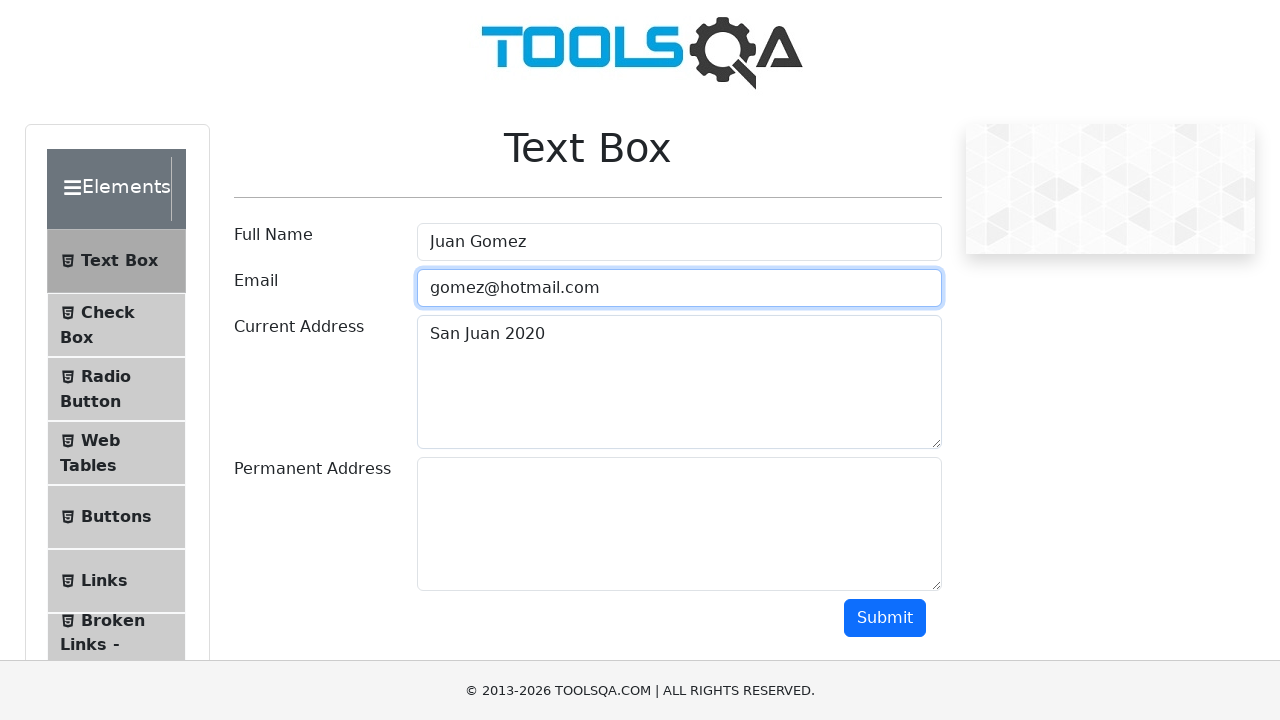

Filled permanent address field with 'Rosario 5050' on #permanentAddress
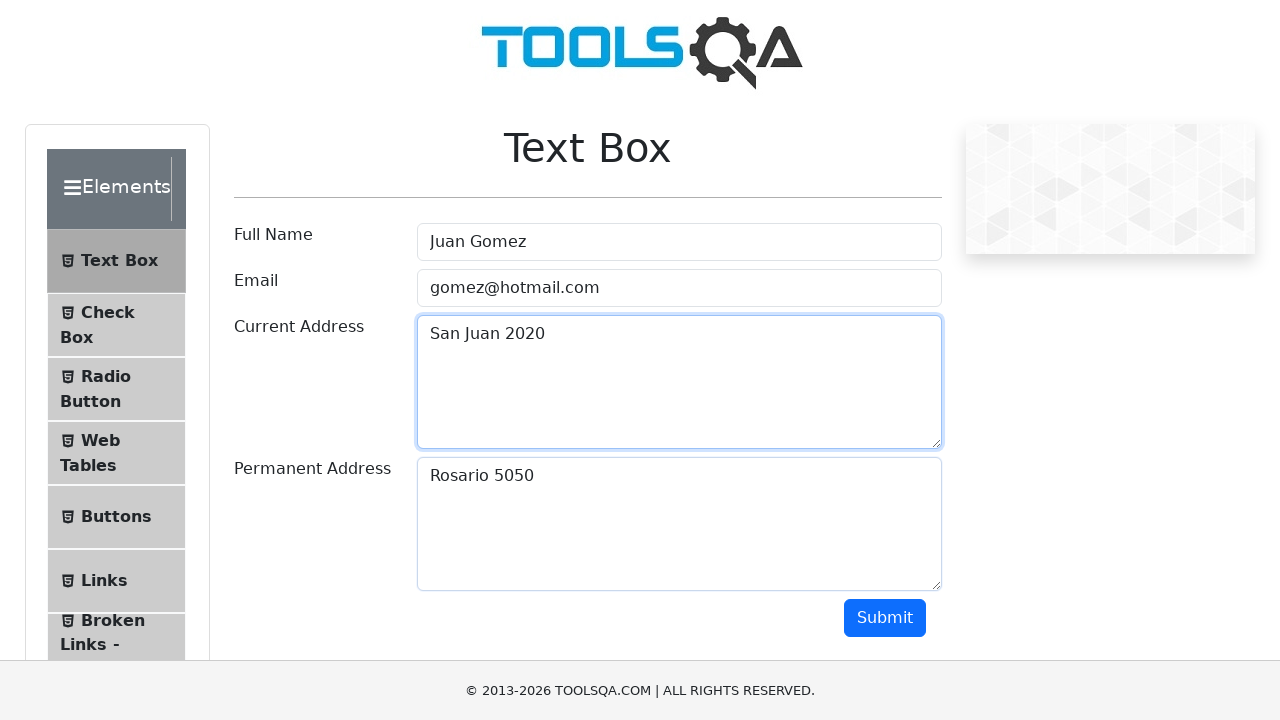

Clicked submit button to submit the form at (885, 618) on #submit
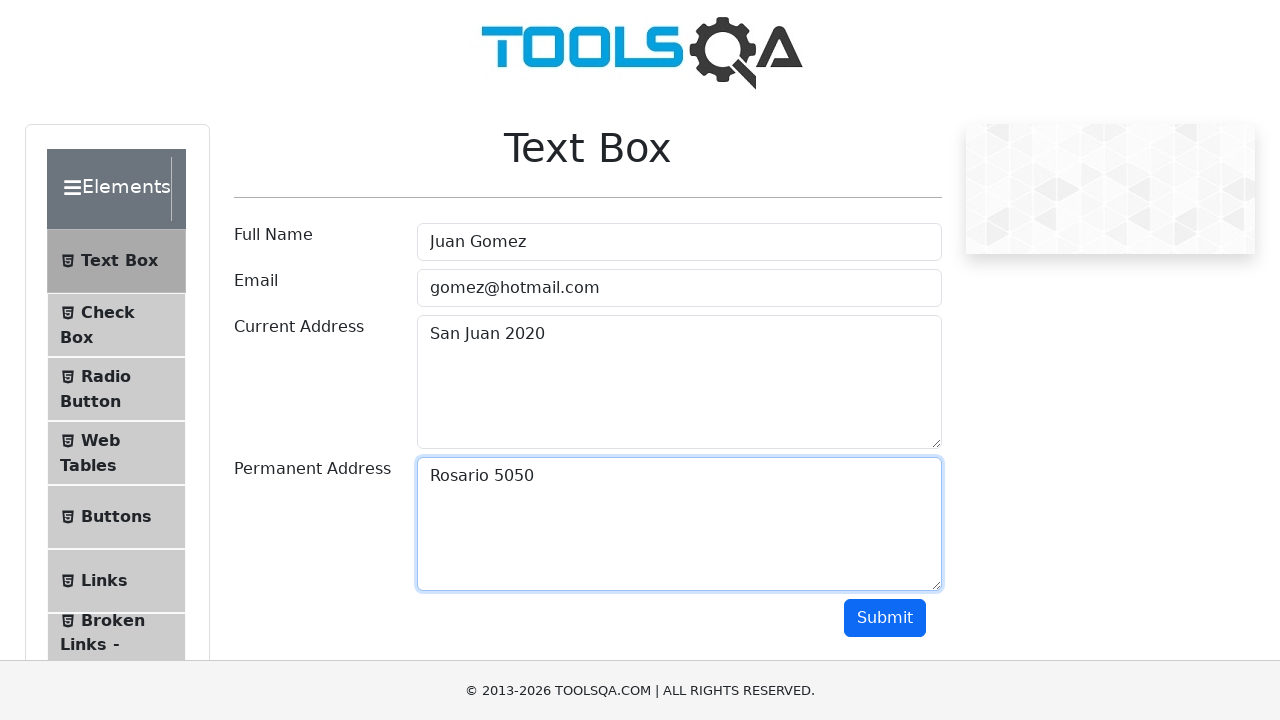

Email field appeared in form output, verifying submission successful
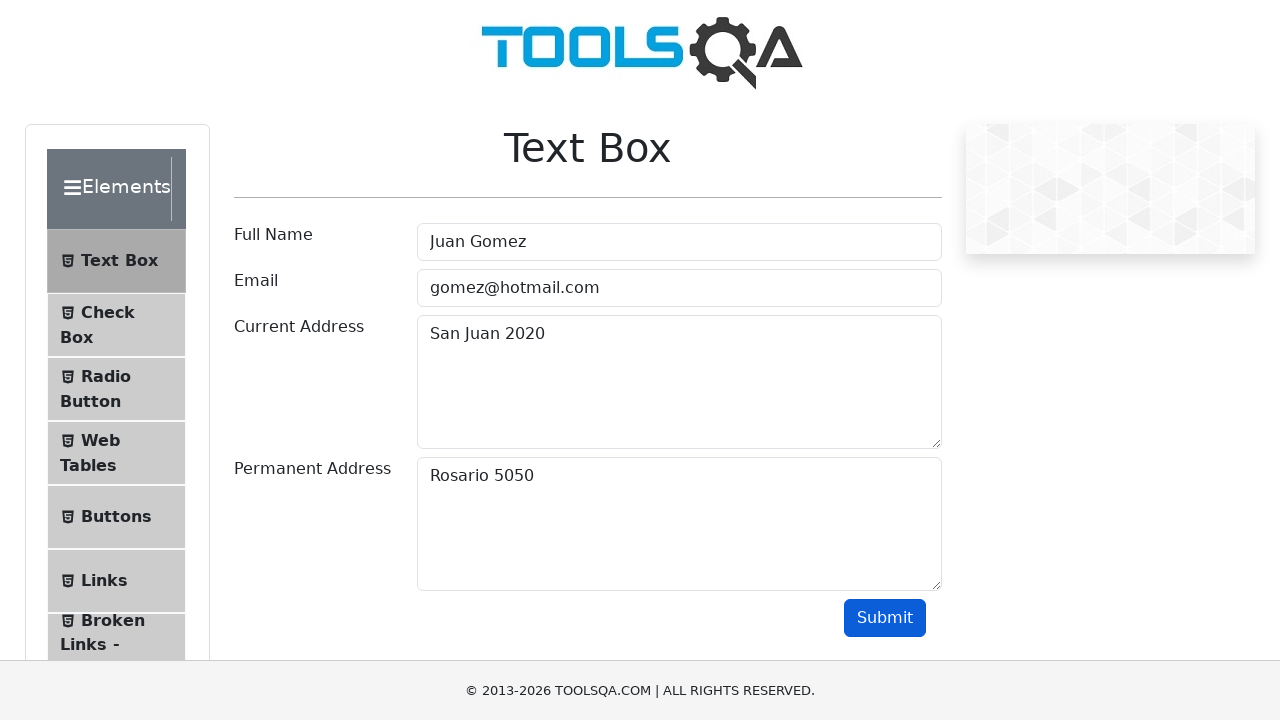

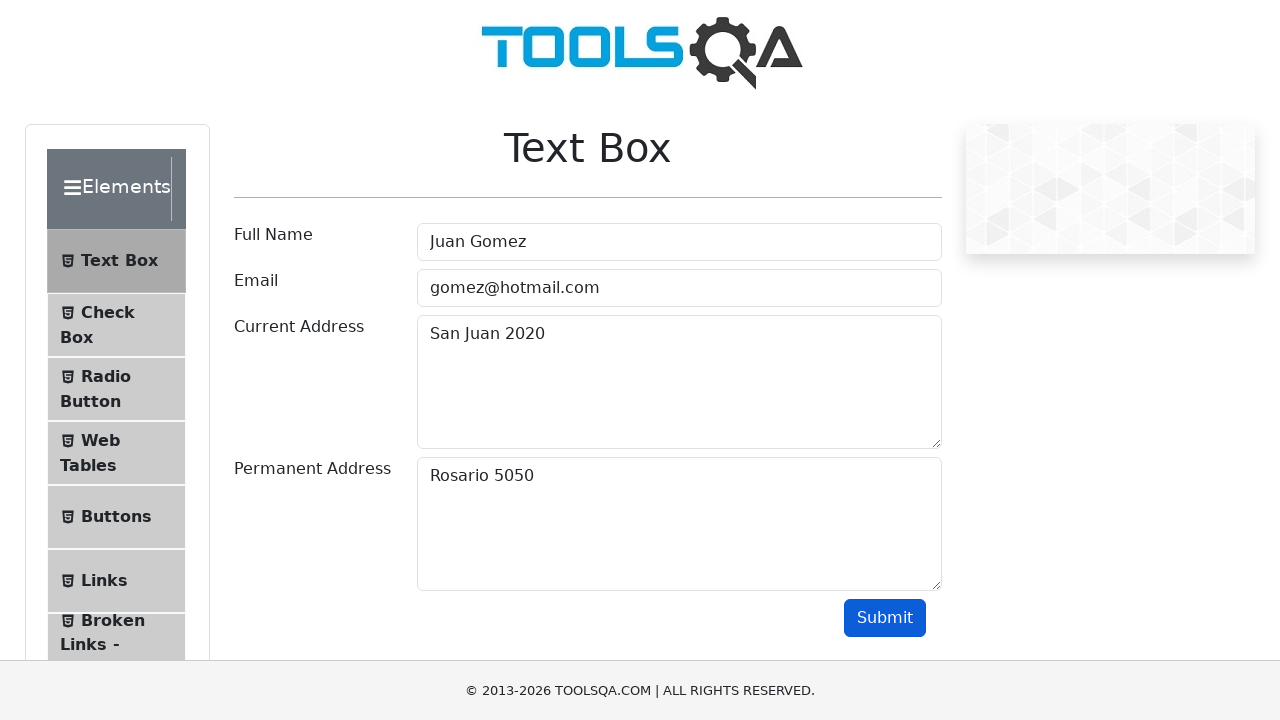